Tests JavaScript alert box functionality by filling a name field, clicking the confirm button, and dismissing the alert dialog that appears.

Starting URL: https://rahulshettyacademy.com/AutomationPractice/

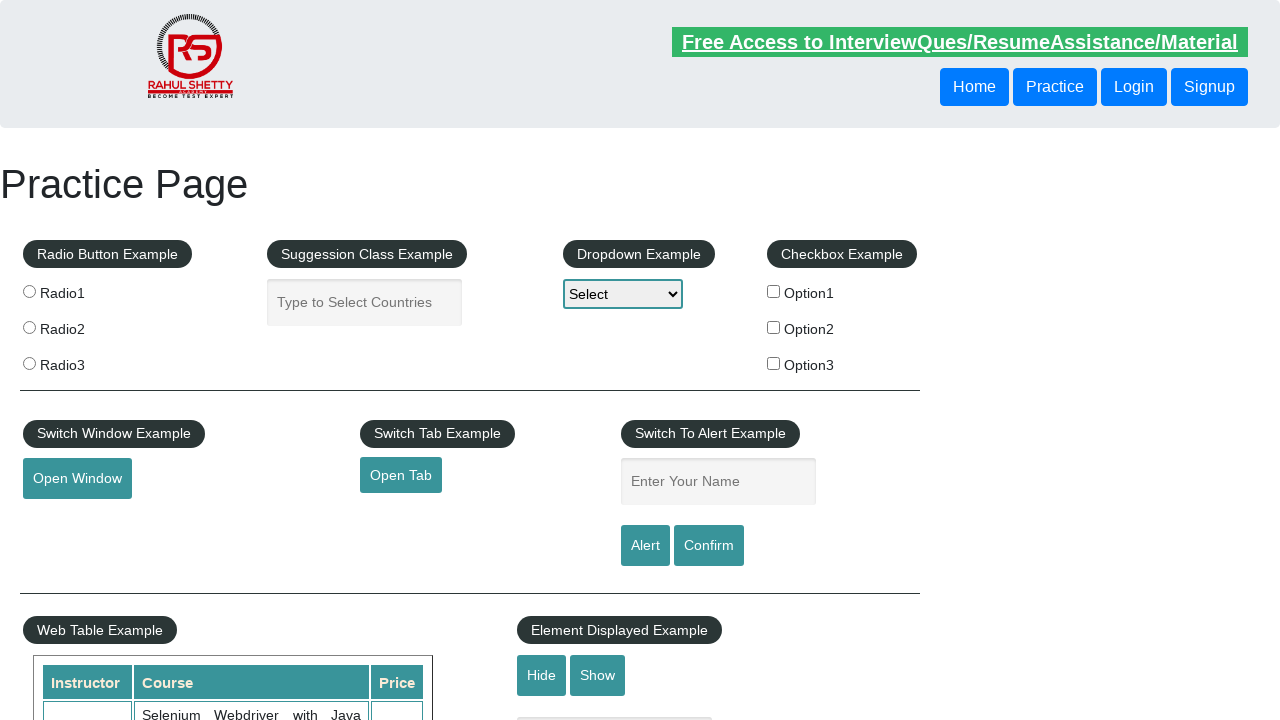

Filled name input field with 'Satish' on input#name
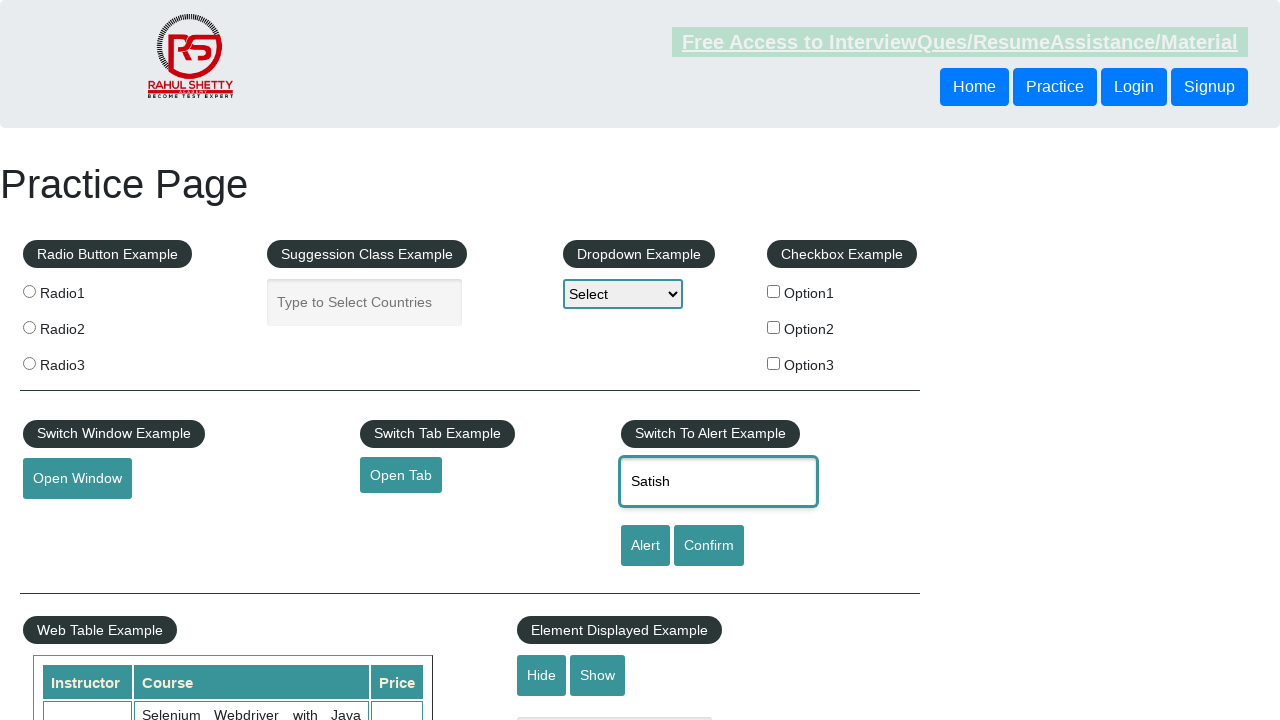

Clicked confirm button to trigger alert at (709, 546) on input#confirmbtn
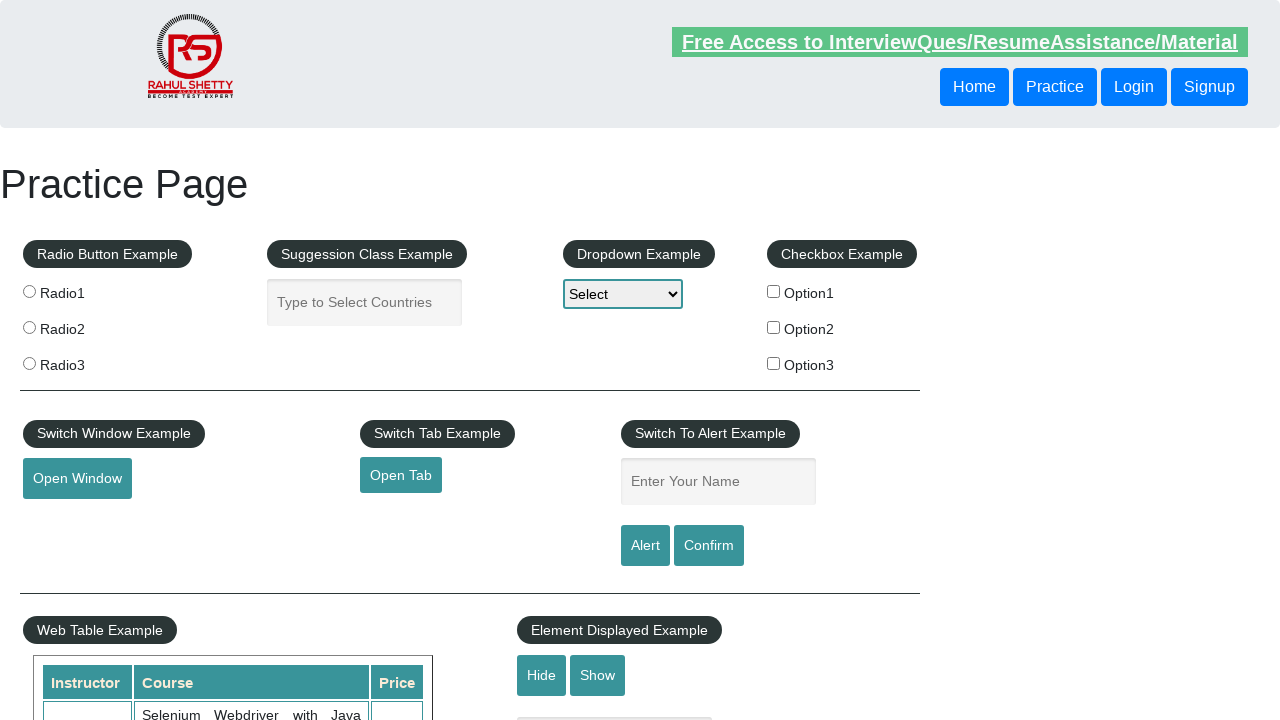

Set up dialog handler to dismiss alerts
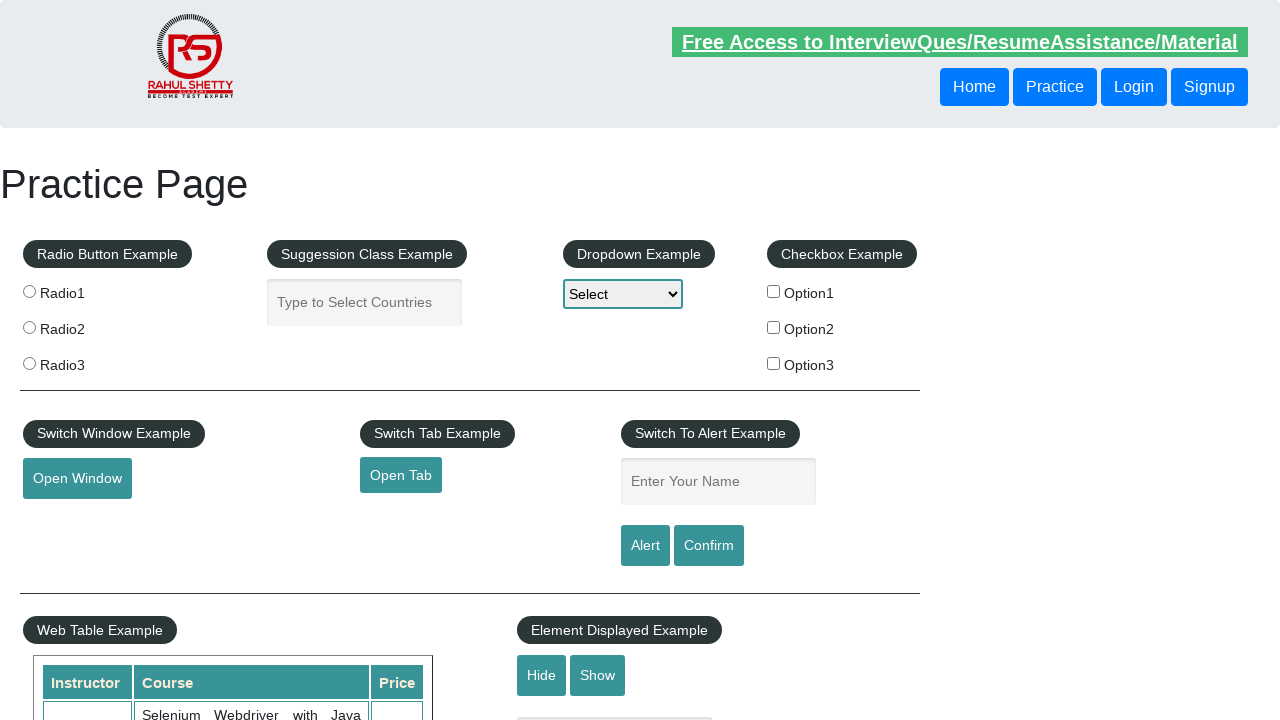

Configured dialog handler function to print and dismiss alerts
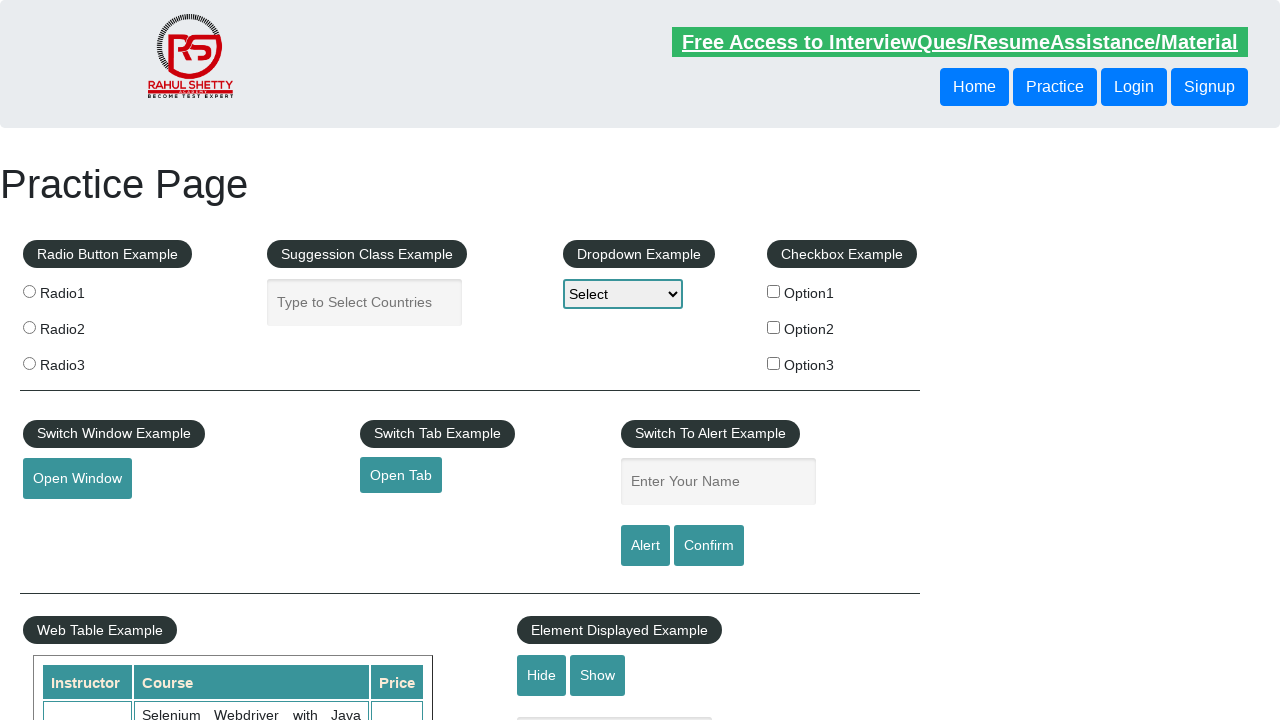

Filled name input field with 'Rajesh' on input#name
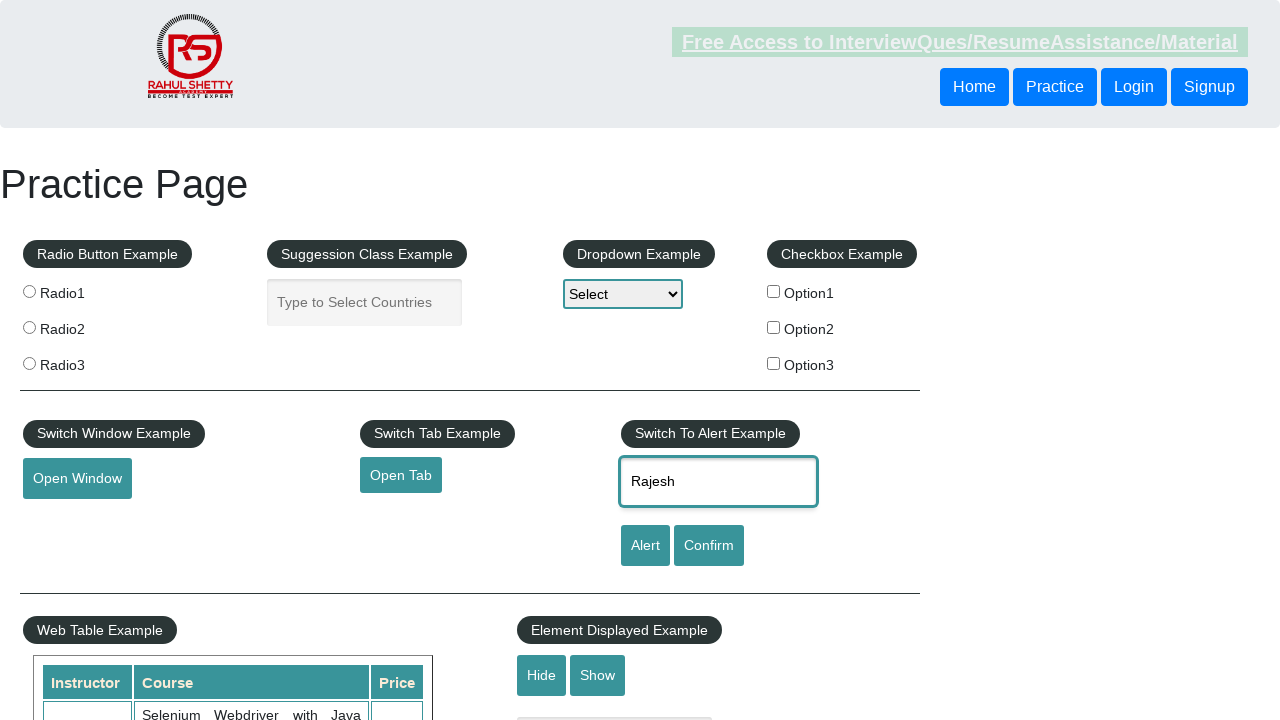

Clicked confirm button to trigger alert dialog at (709, 546) on input#confirmbtn
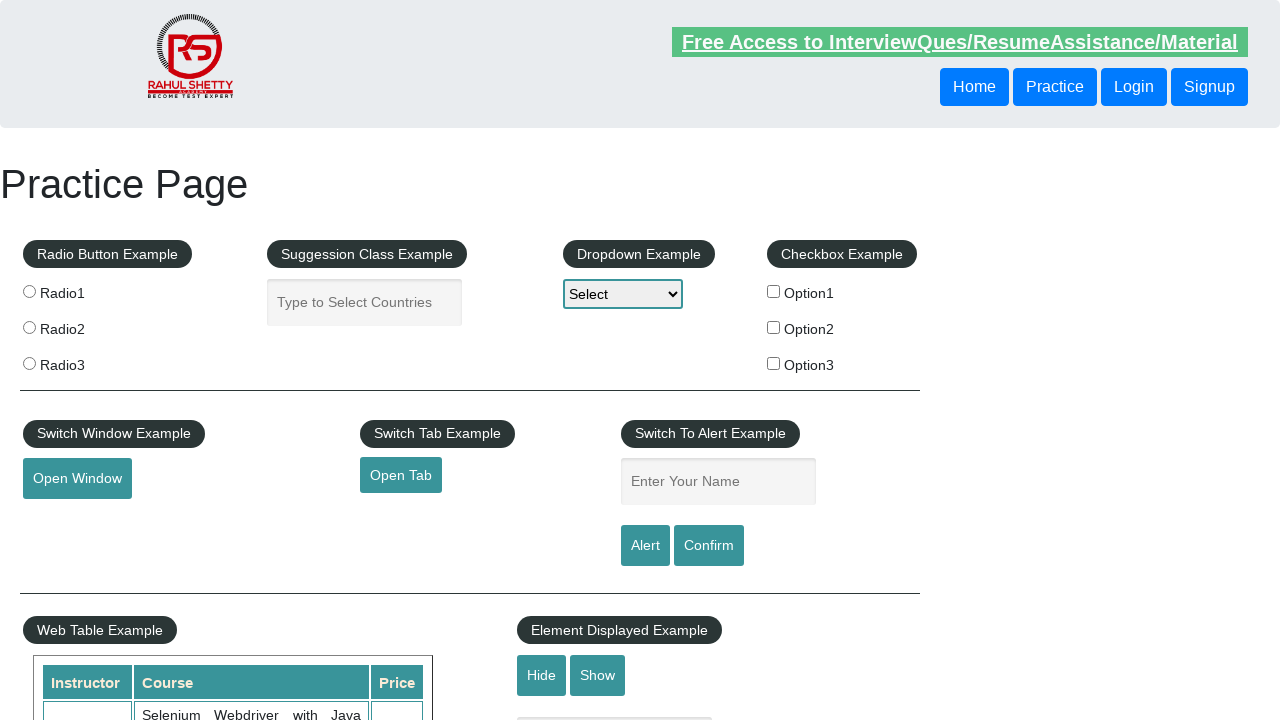

Waited 1000ms for dialog interaction to complete
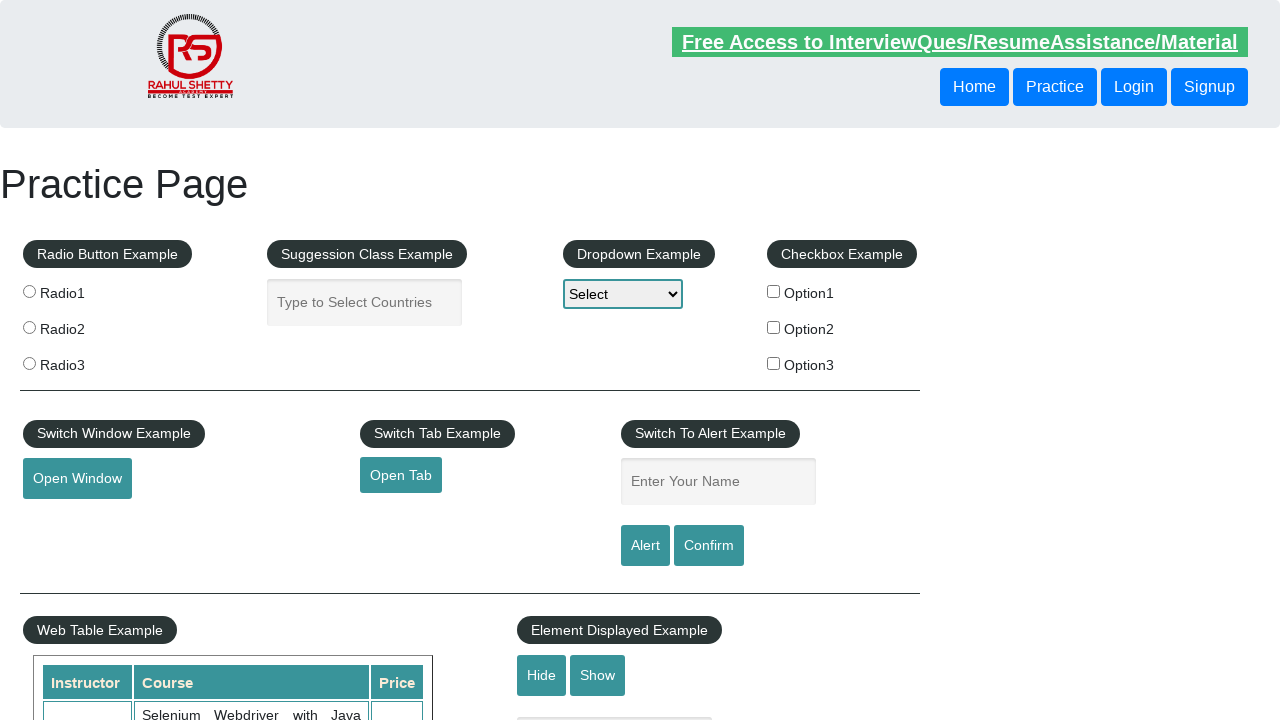

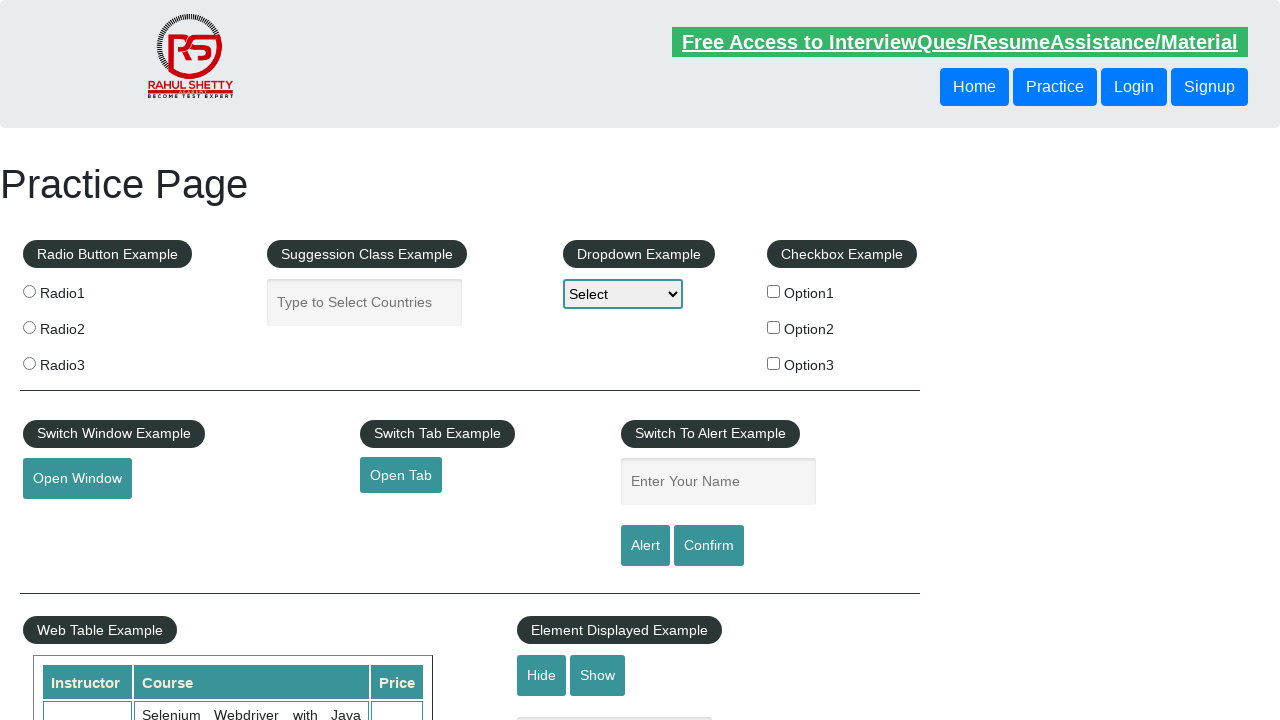